Navigates to the Demoblaze website, clicks on the Laptops category to view laptop listings, and then clicks the Next button to navigate to the next page of results.

Starting URL: https://www.demoblaze.com/

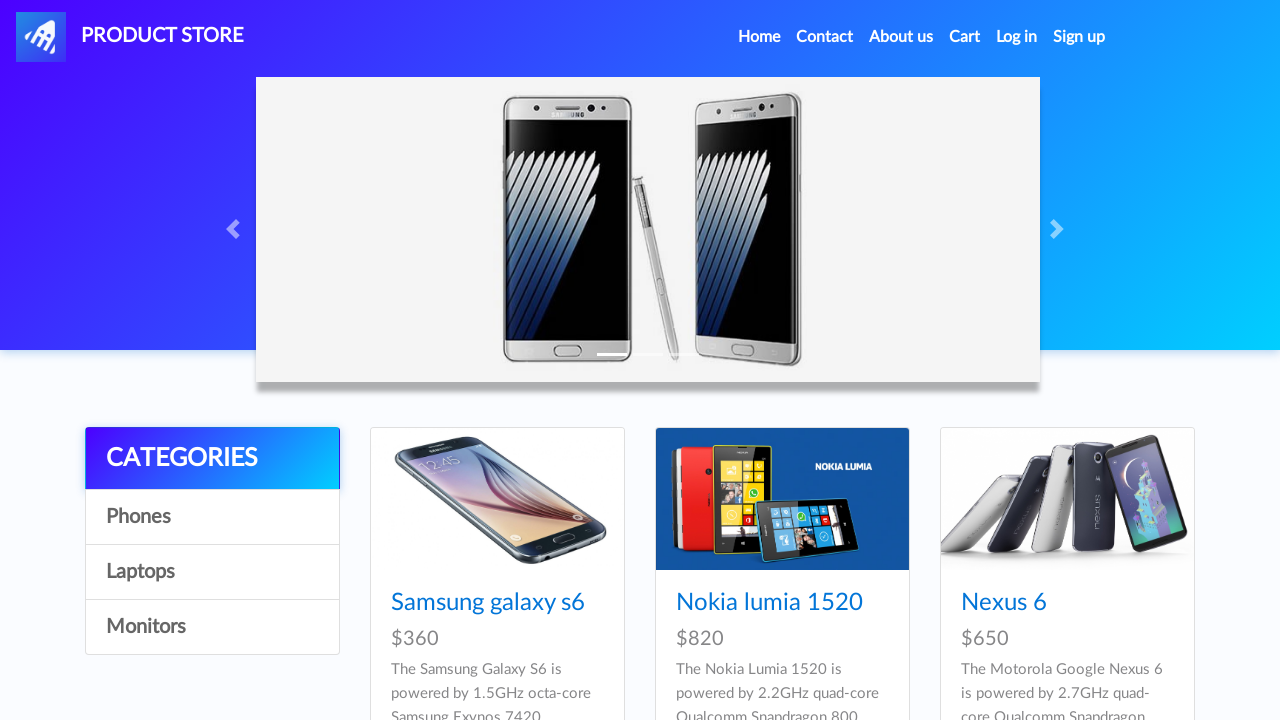

Waited for Laptops category link to load
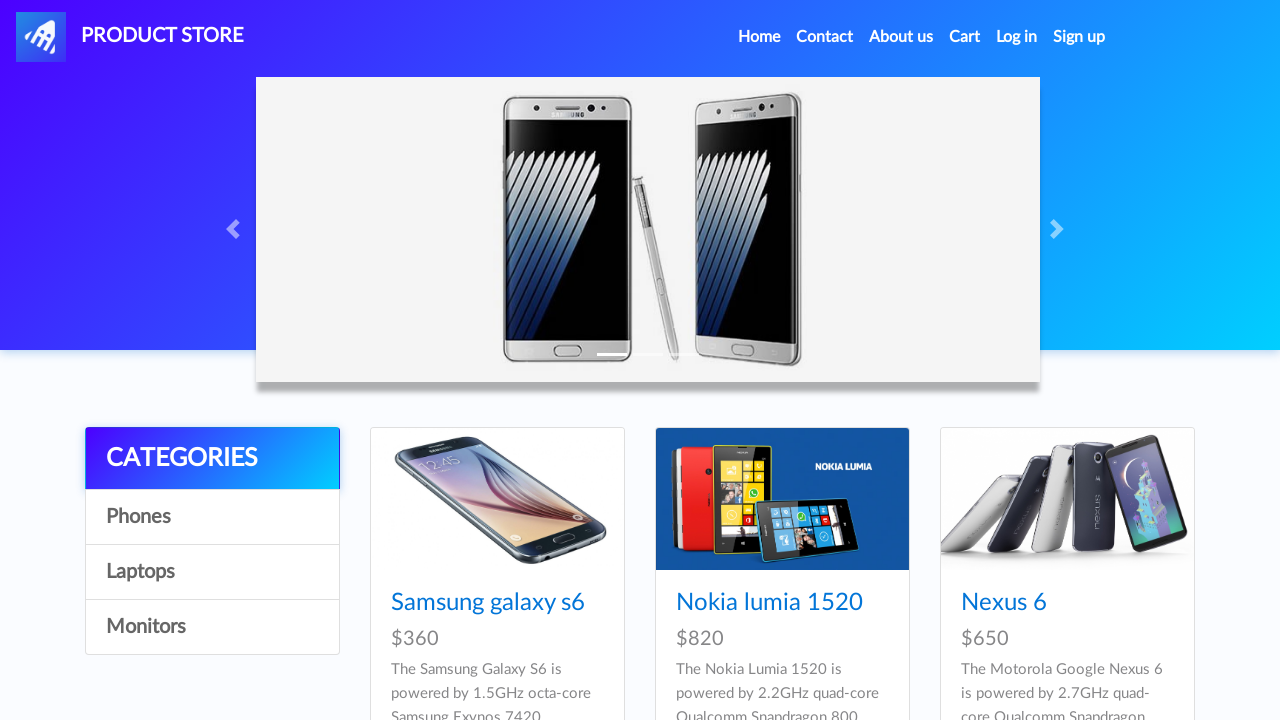

Clicked on Laptops category at (212, 572) on a[onclick="byCat('notebook')"]
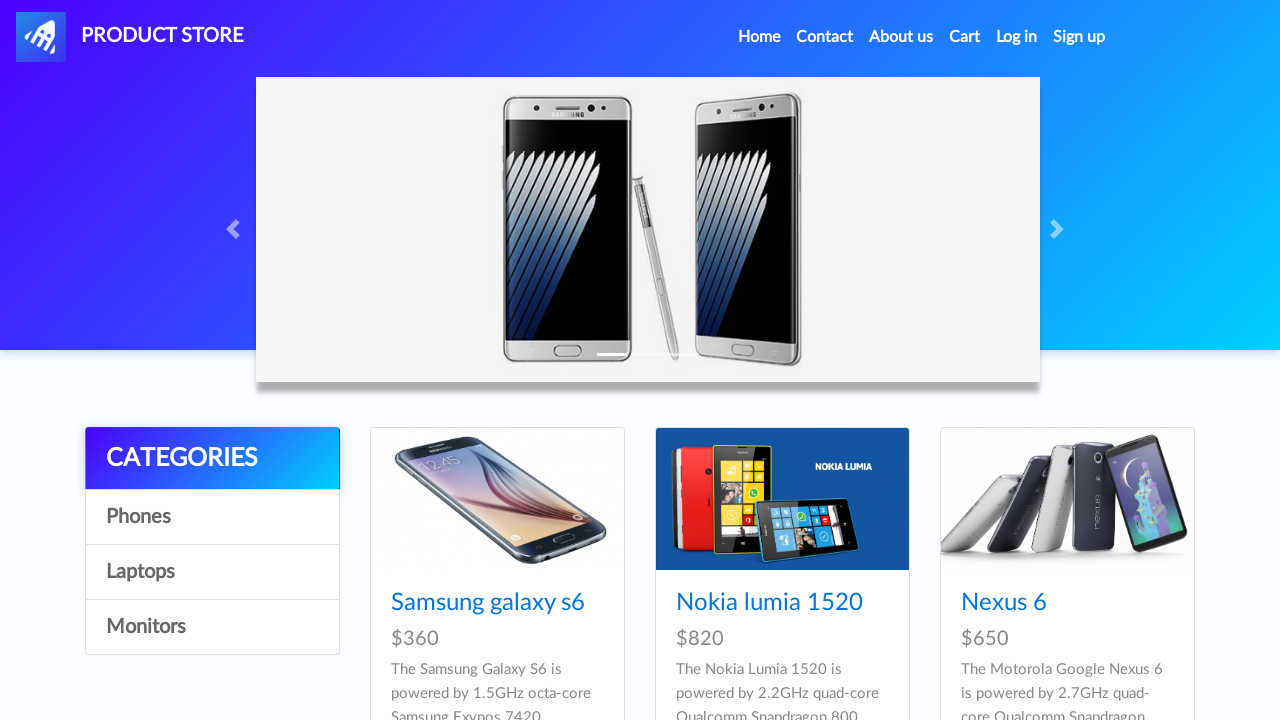

Laptop listings loaded on the page
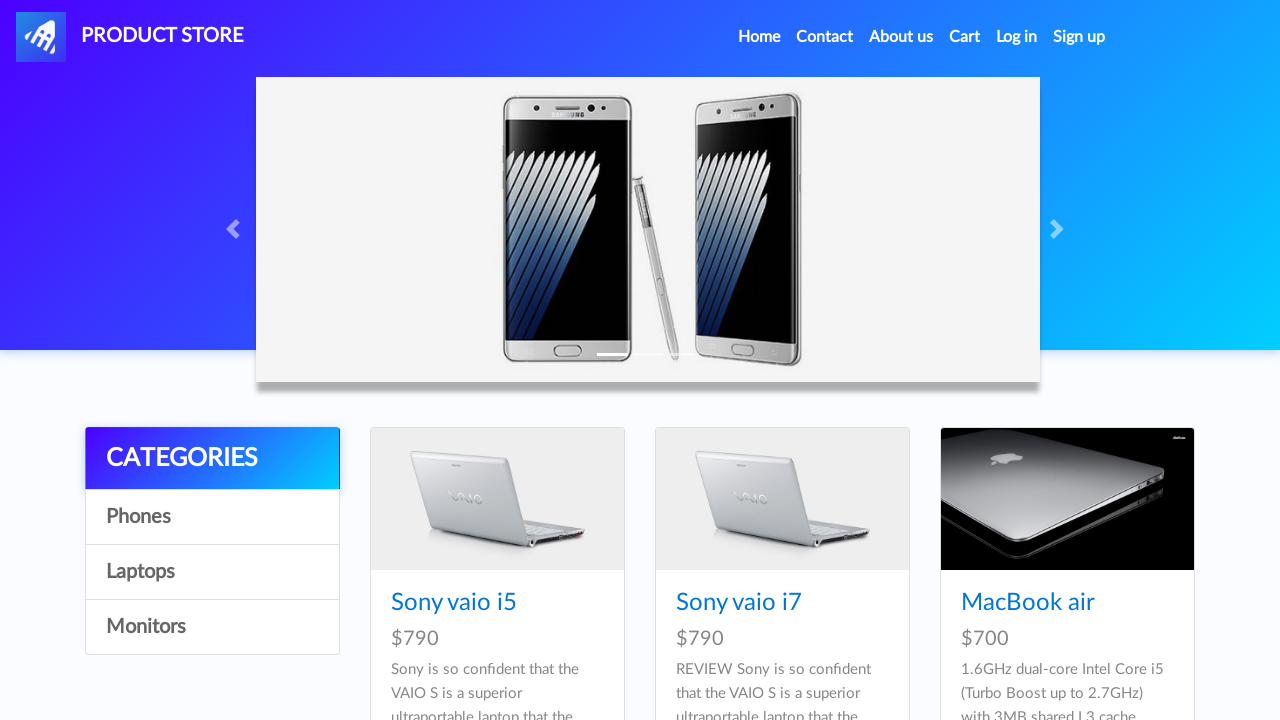

Clicked Next button to navigate to next page at (1166, 386) on #next2
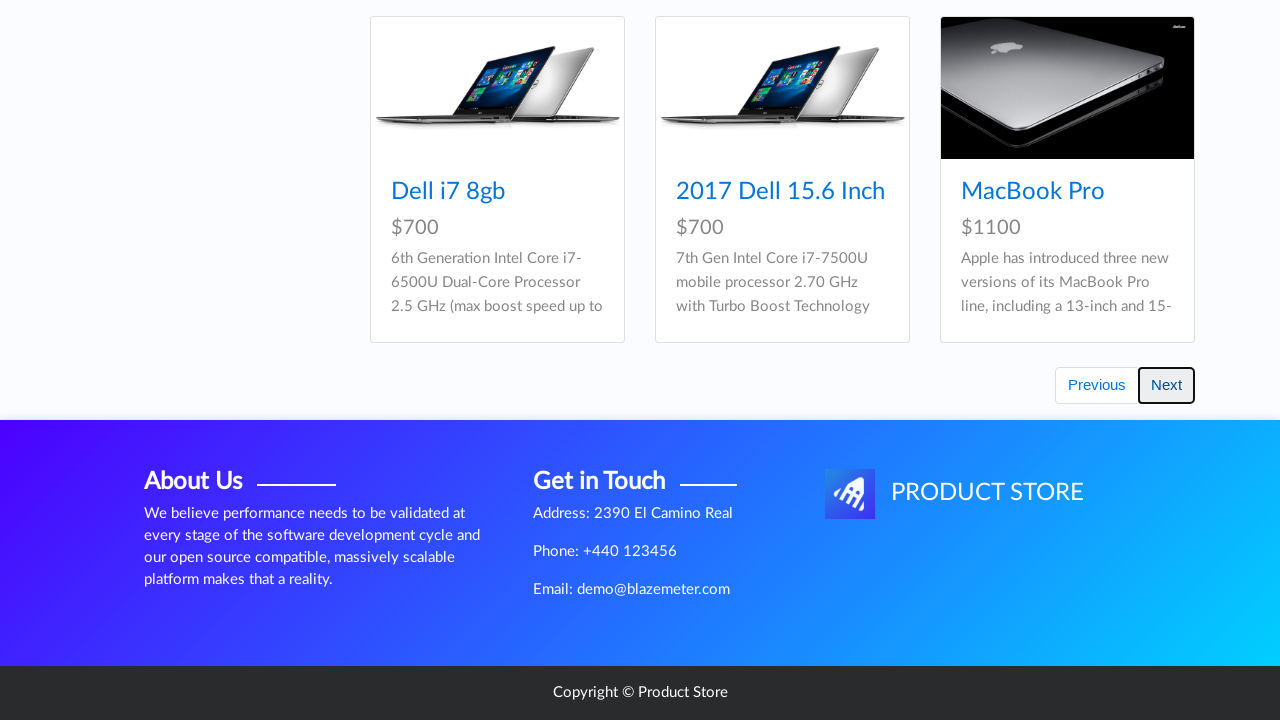

Next page of laptop listings loaded
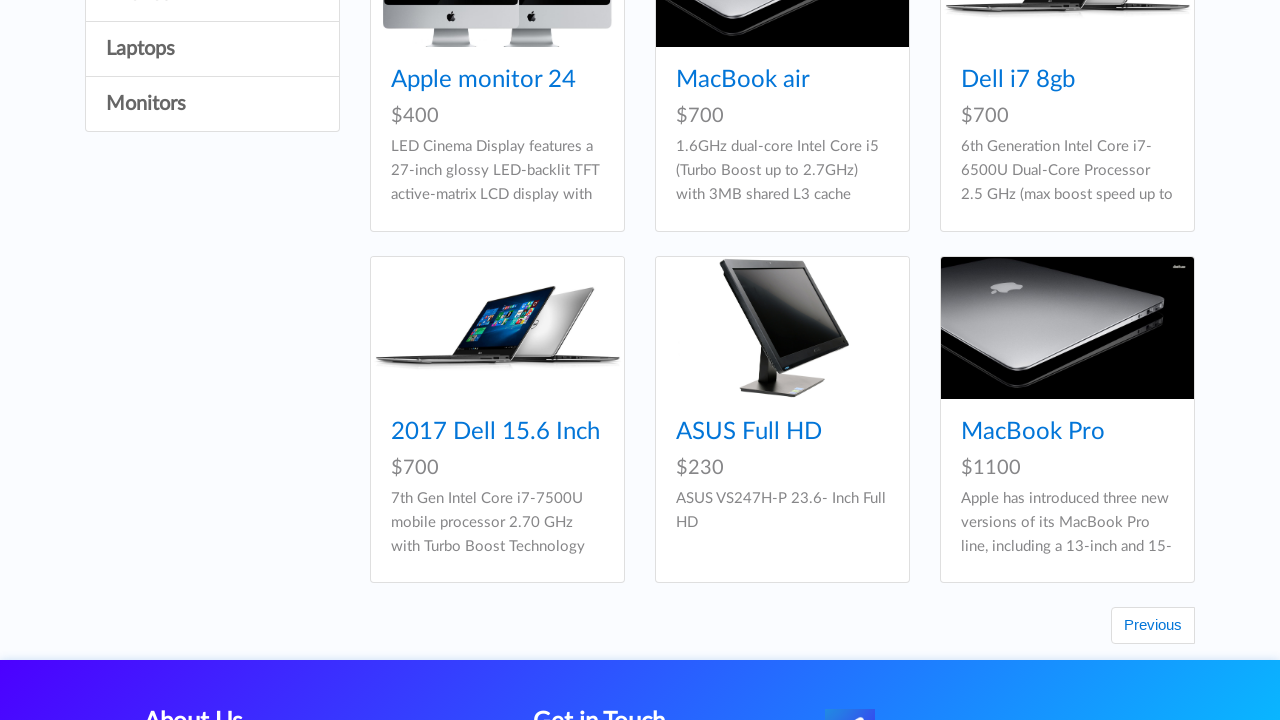

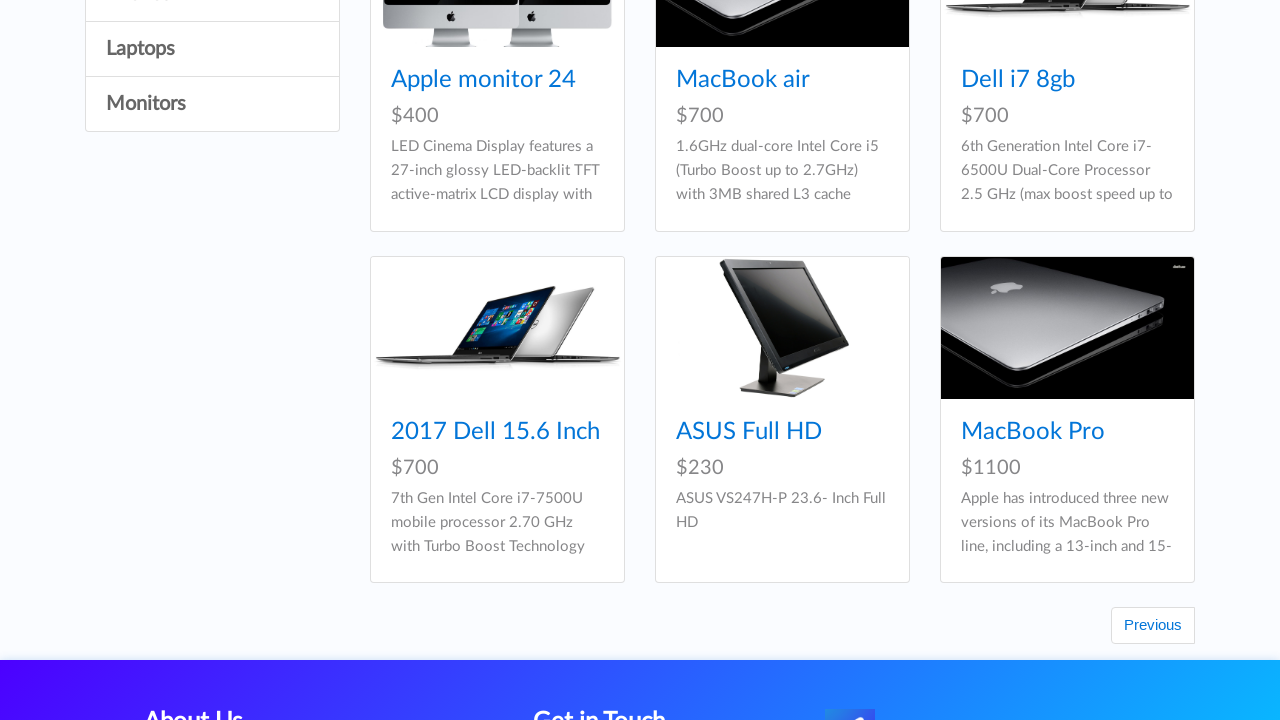